Tests adding a new todo item to the TodoMVC application by filling in the input field and pressing Enter, then verifying the todo was added

Starting URL: https://demo.playwright.dev/todomvc

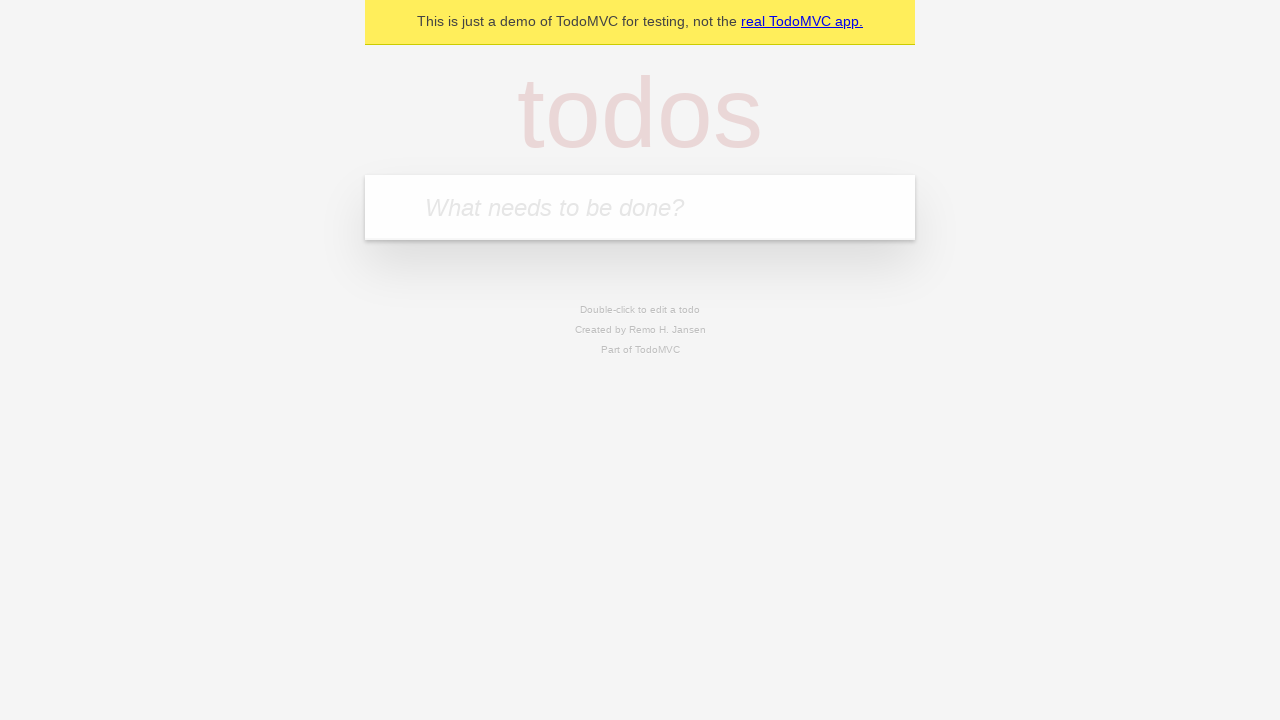

Clicked on the todo input textbox at (640, 207) on internal:role=textbox[name="What needs to be done?"i]
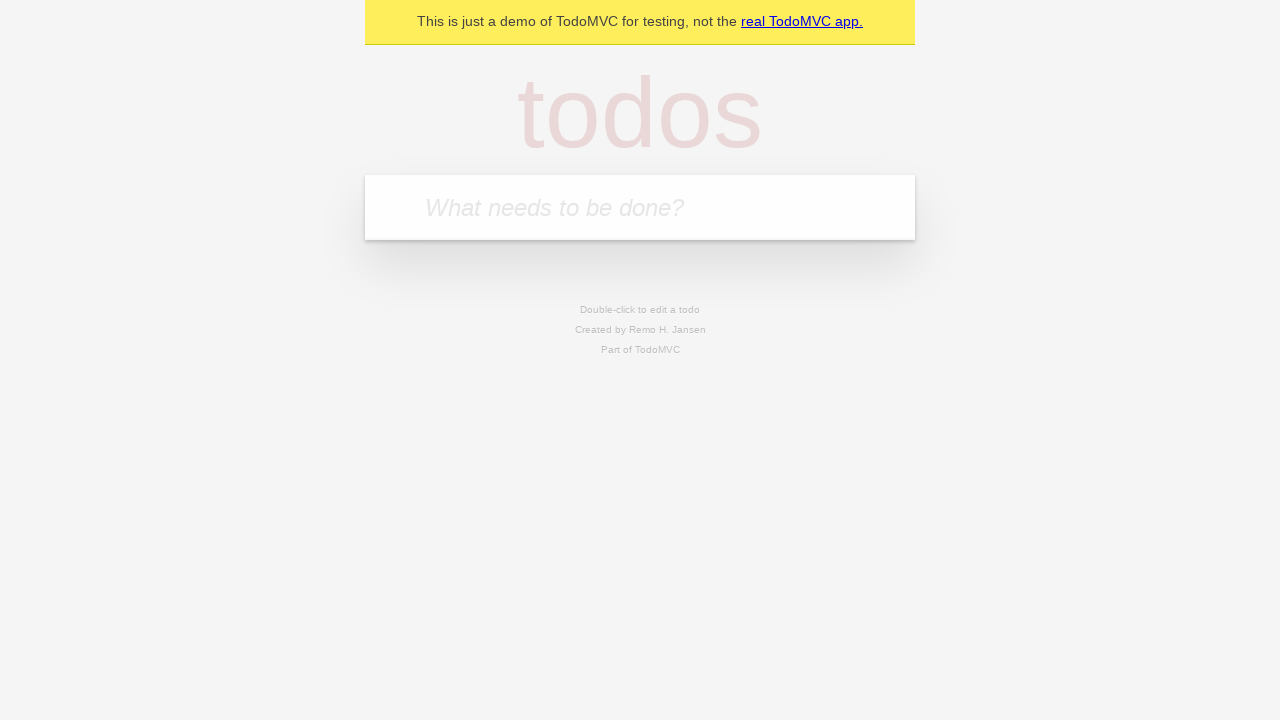

Filled todo input field with 'Add note' on internal:role=textbox[name="What needs to be done?"i]
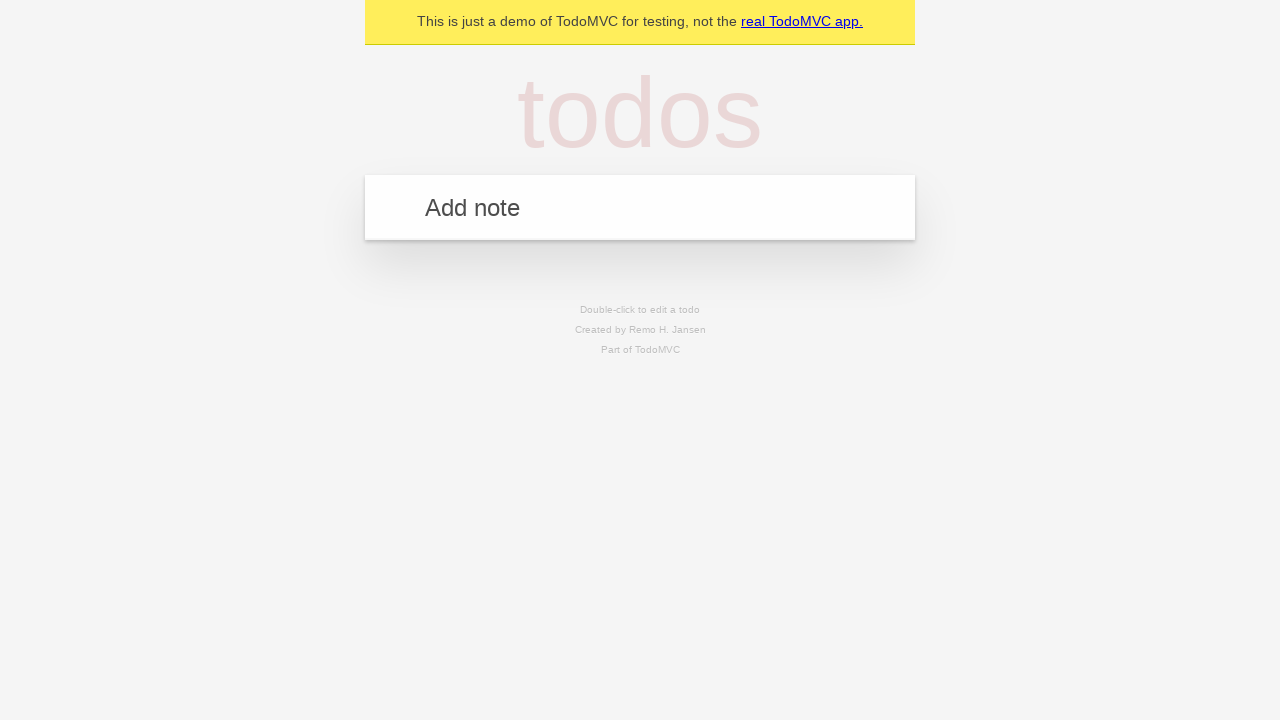

Pressed Enter to add the todo item on internal:role=textbox[name="What needs to be done?"i]
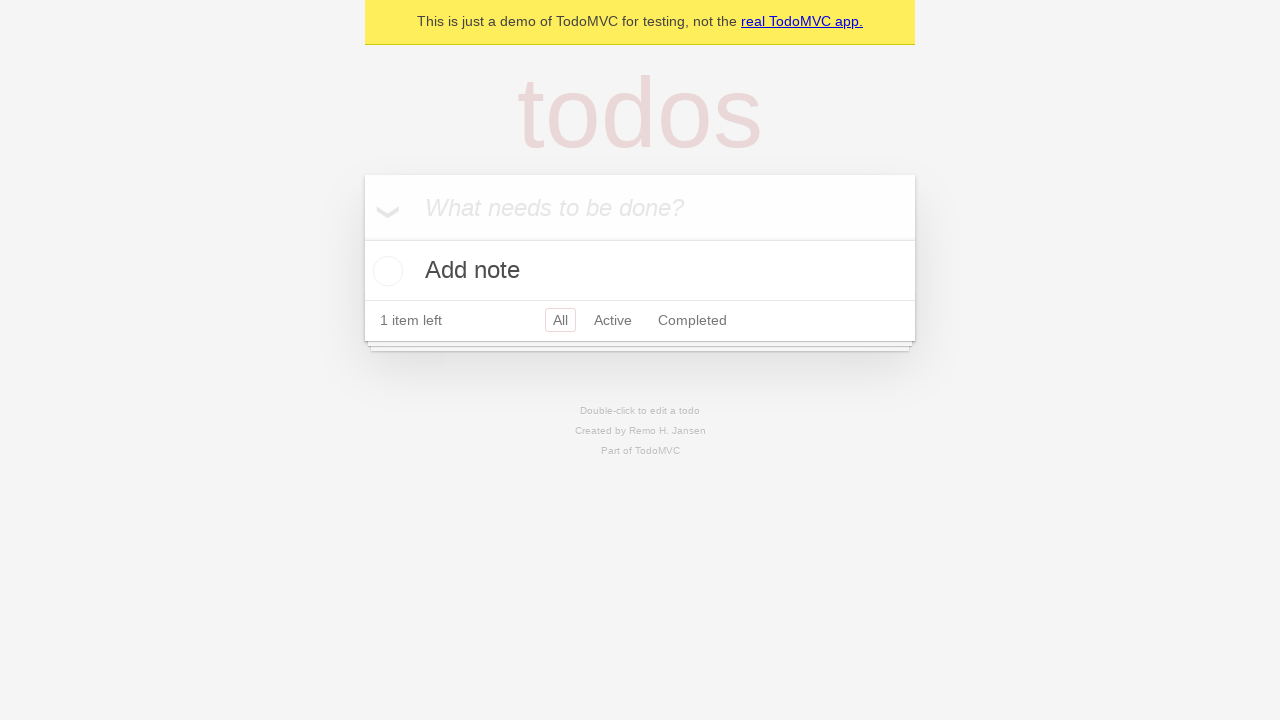

Todo item appeared on the page - verified successful addition
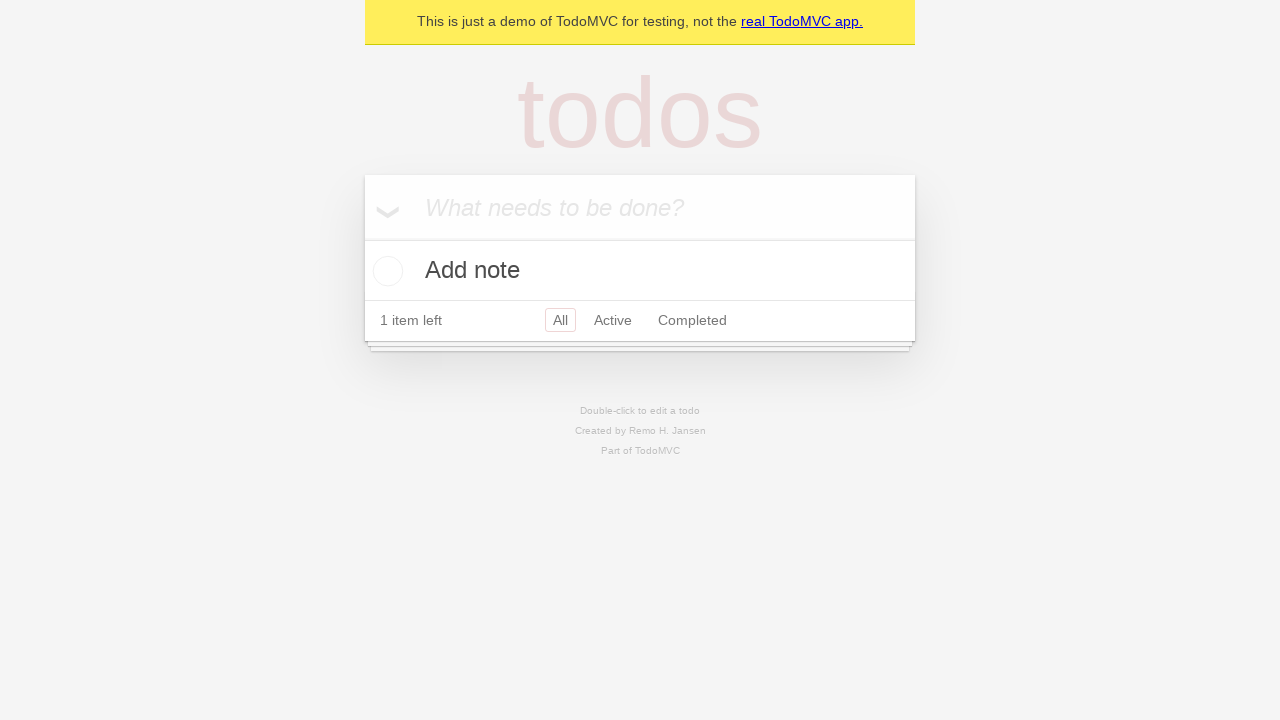

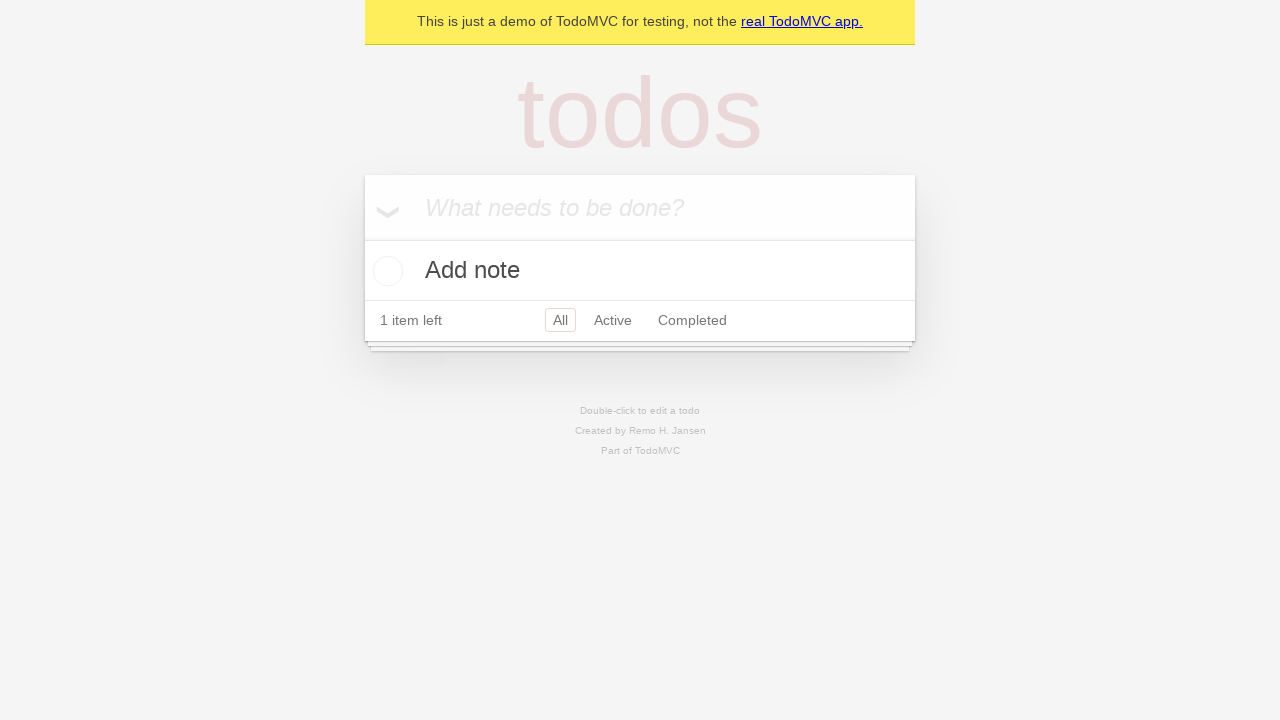